Tests login functionality with incorrect credentials by navigating to the login page, filling in invalid email and password, and verifying the error message is displayed.

Starting URL: http://automationexercise.com

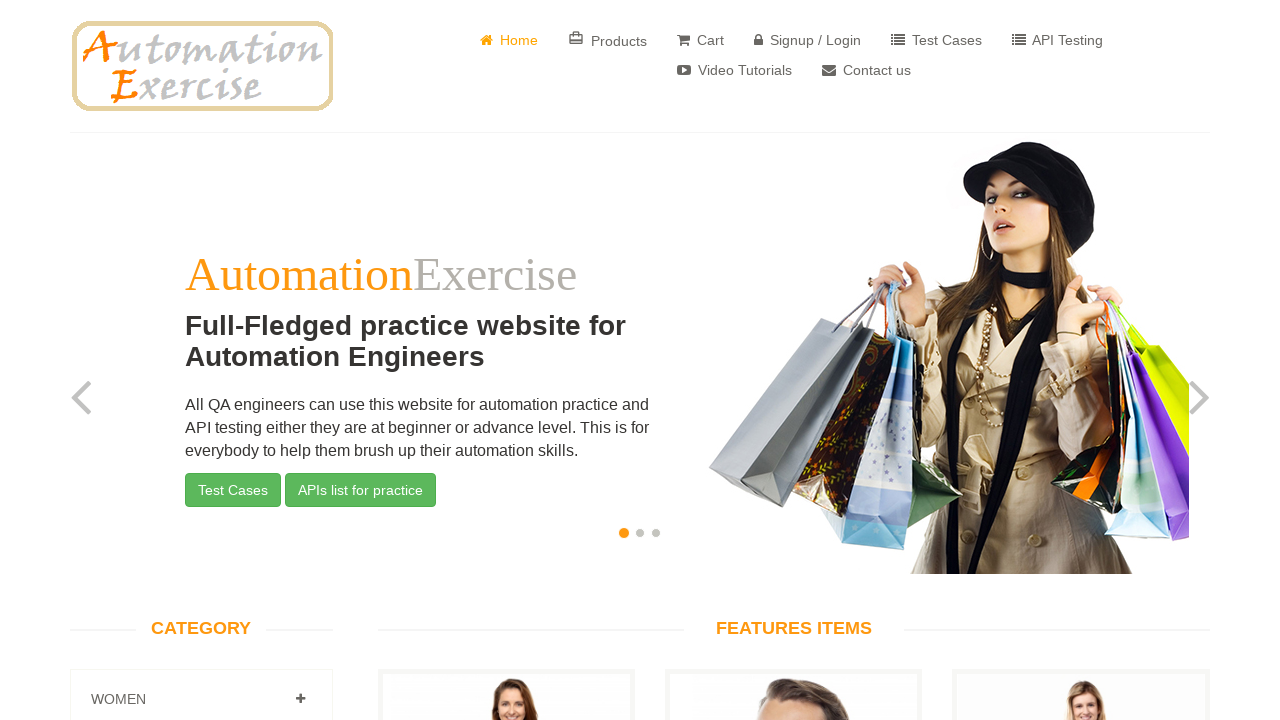

Clicked on Signup / Login link at (808, 40) on text="Signup / Login"
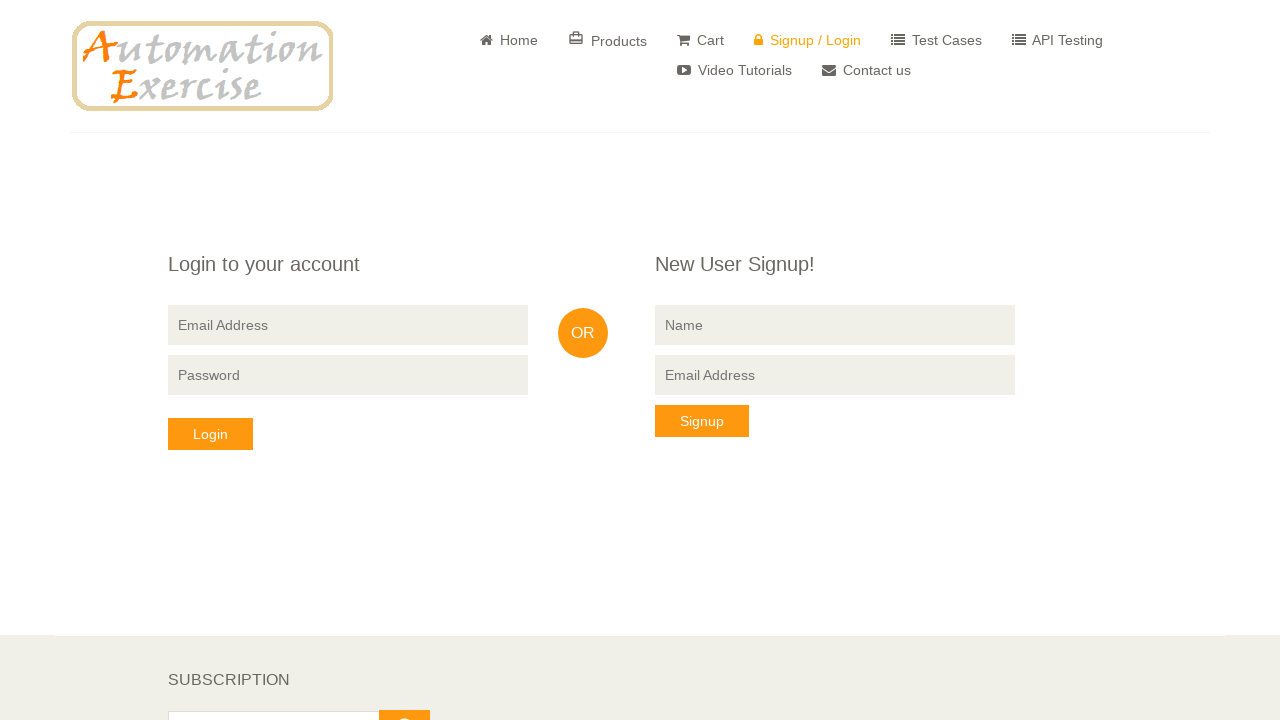

Login form loaded and visible
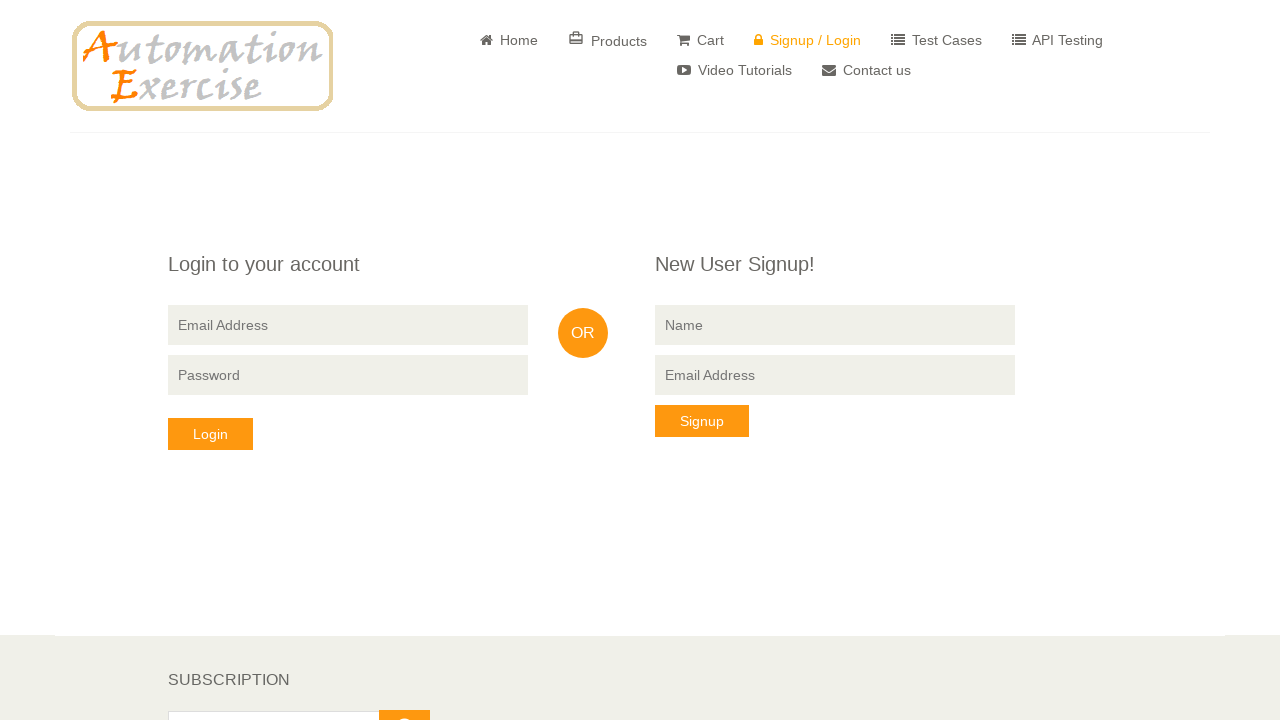

Filled login email field with incorrect email 'wrong.john.doe.8472@example.com' on input[data-qa="login-email"]
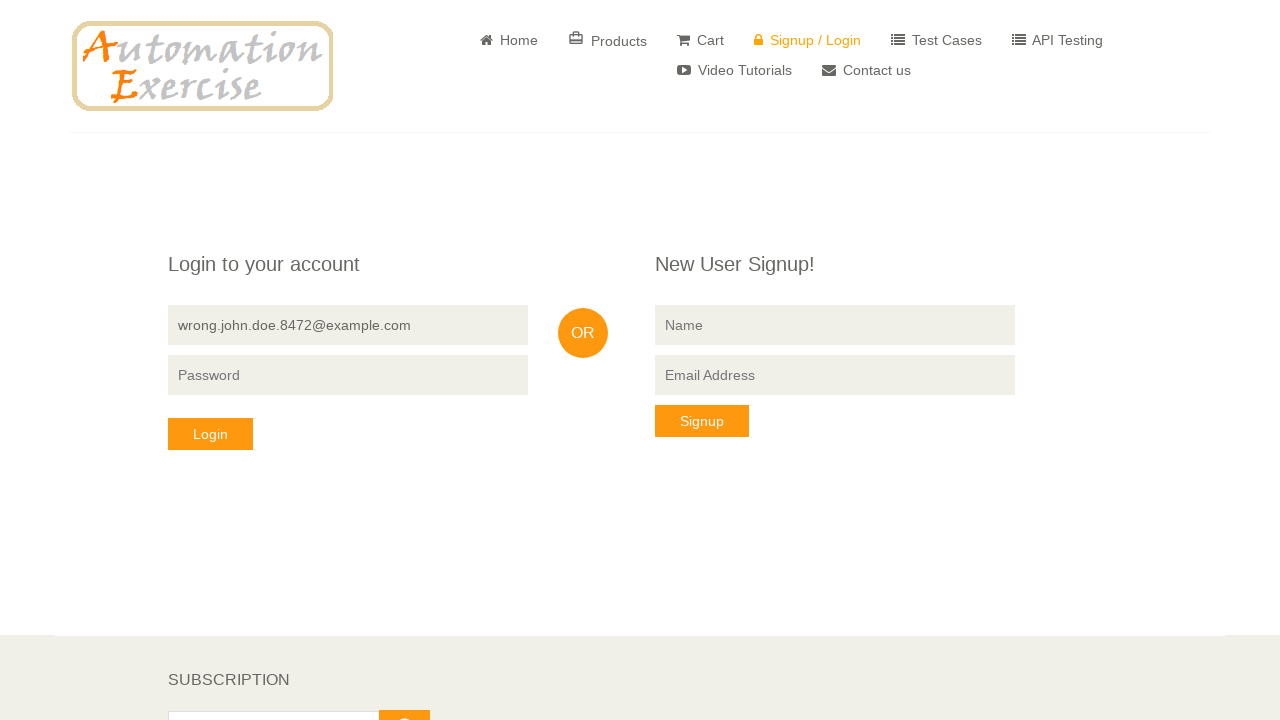

Filled login password field with incorrect password 'xK9mPq2wLz' on input[data-qa="login-password"]
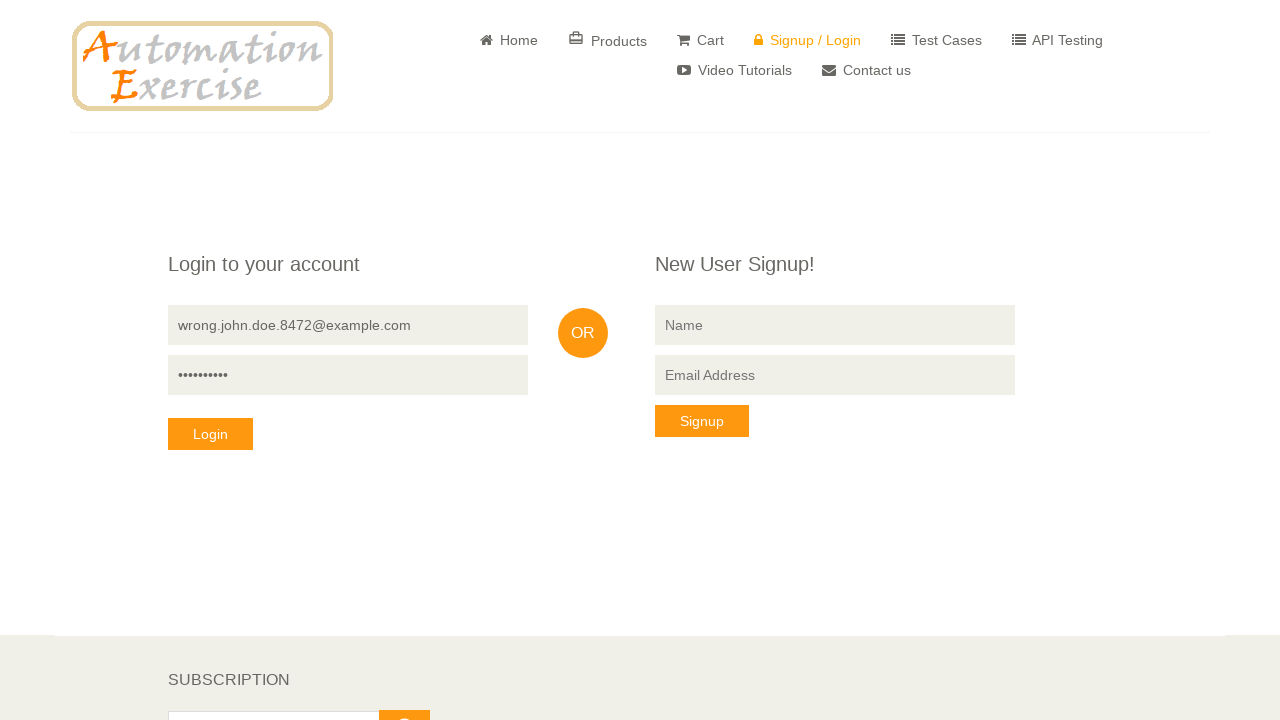

Clicked login button to submit credentials at (210, 434) on button[data-qa="login-button"]
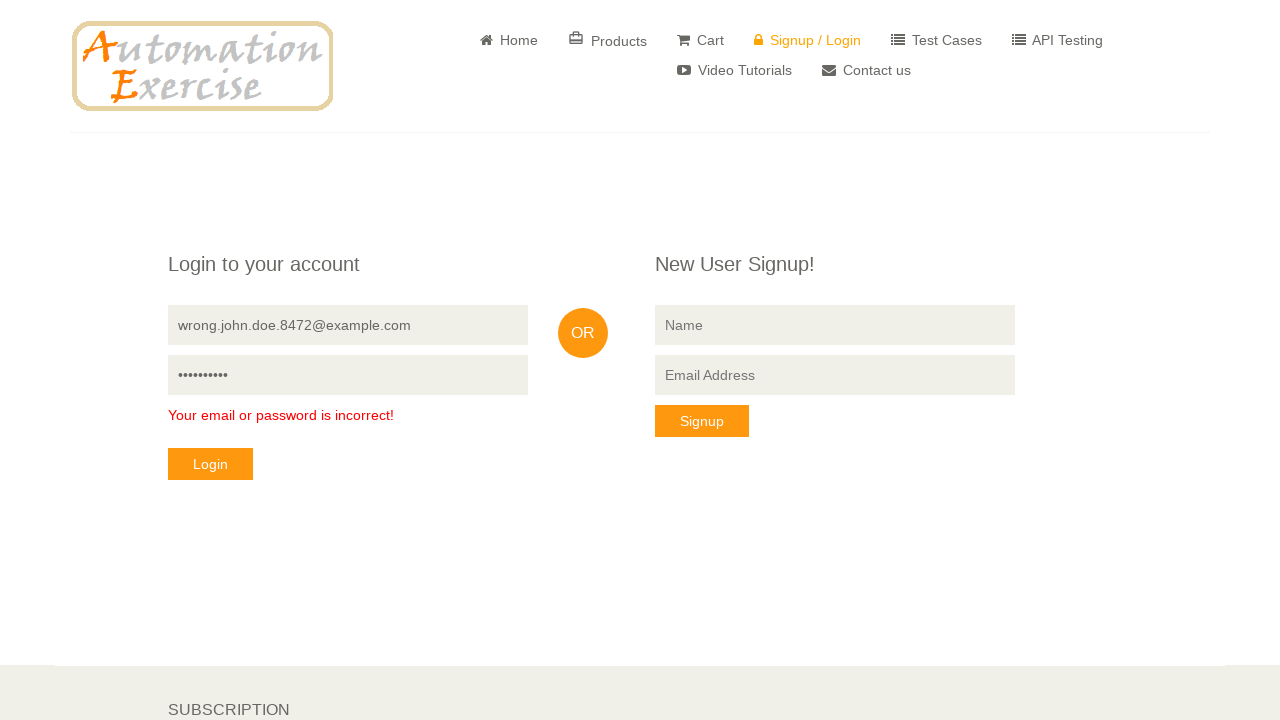

Error message 'Your email or password is incorrect!' displayed
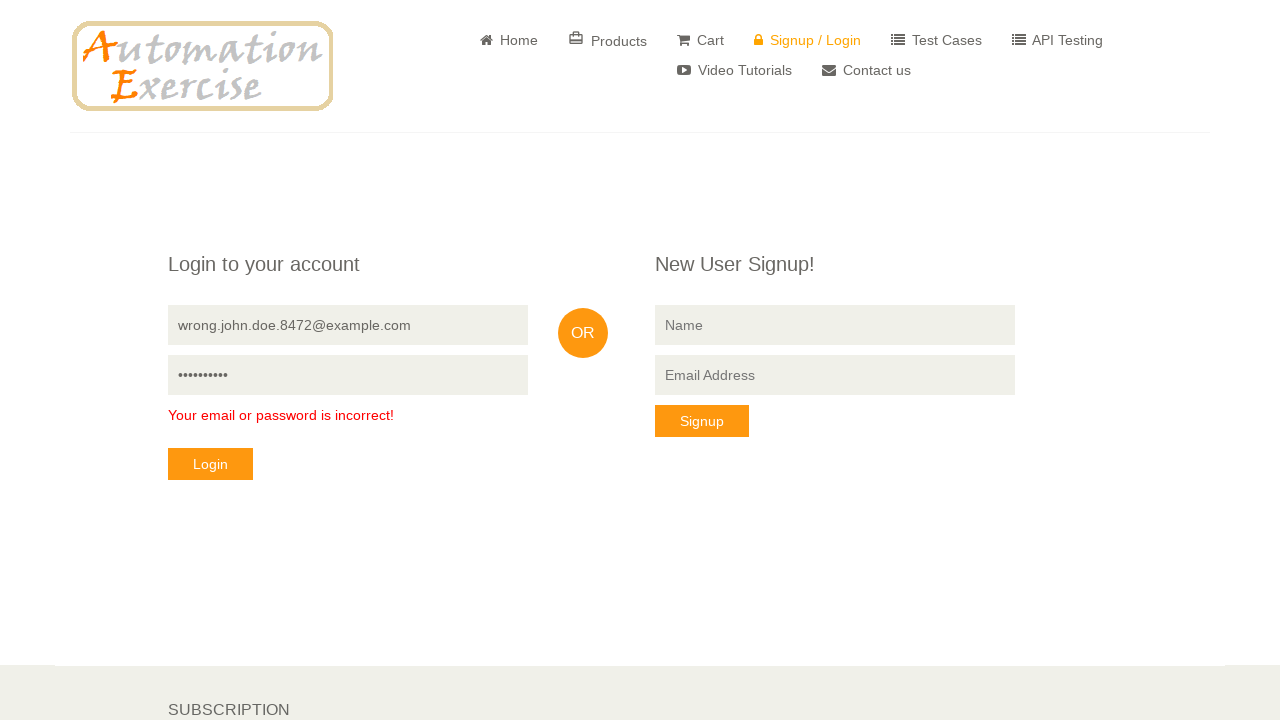

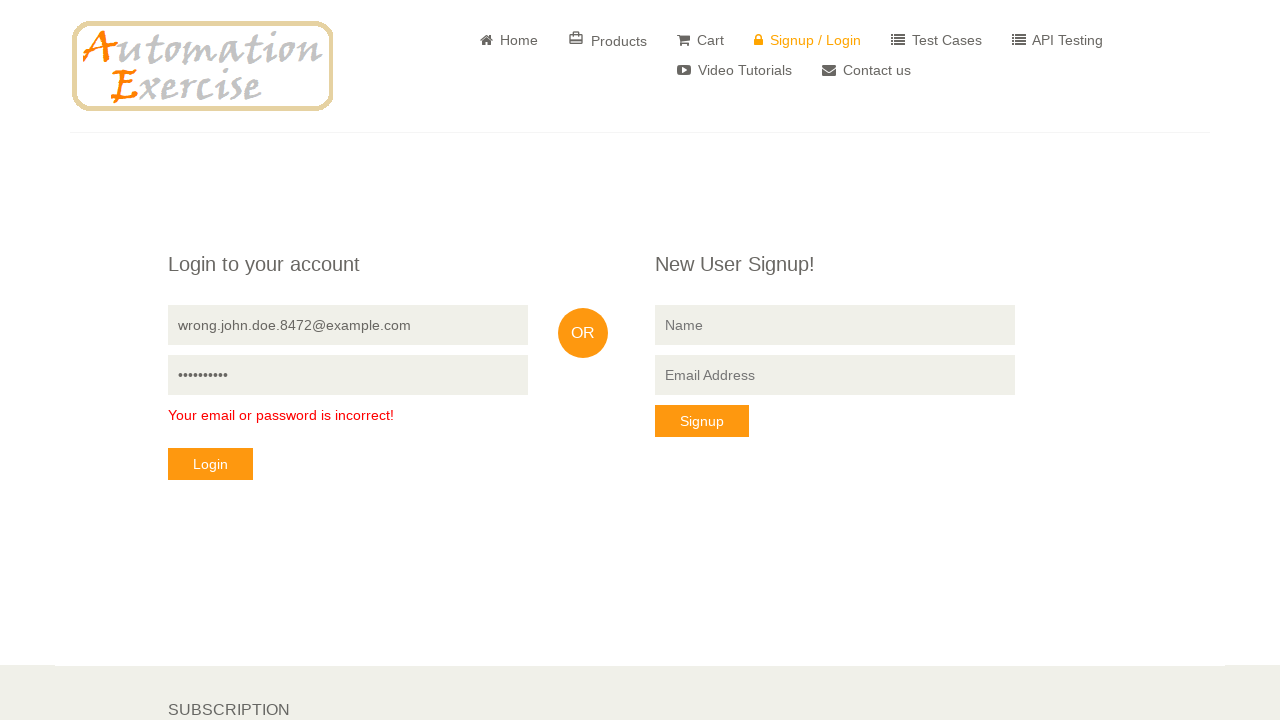